Tests the Playwright documentation site by clicking the "Get started" link and verifying that the Installation heading is visible on the resulting page.

Starting URL: https://playwright.dev/

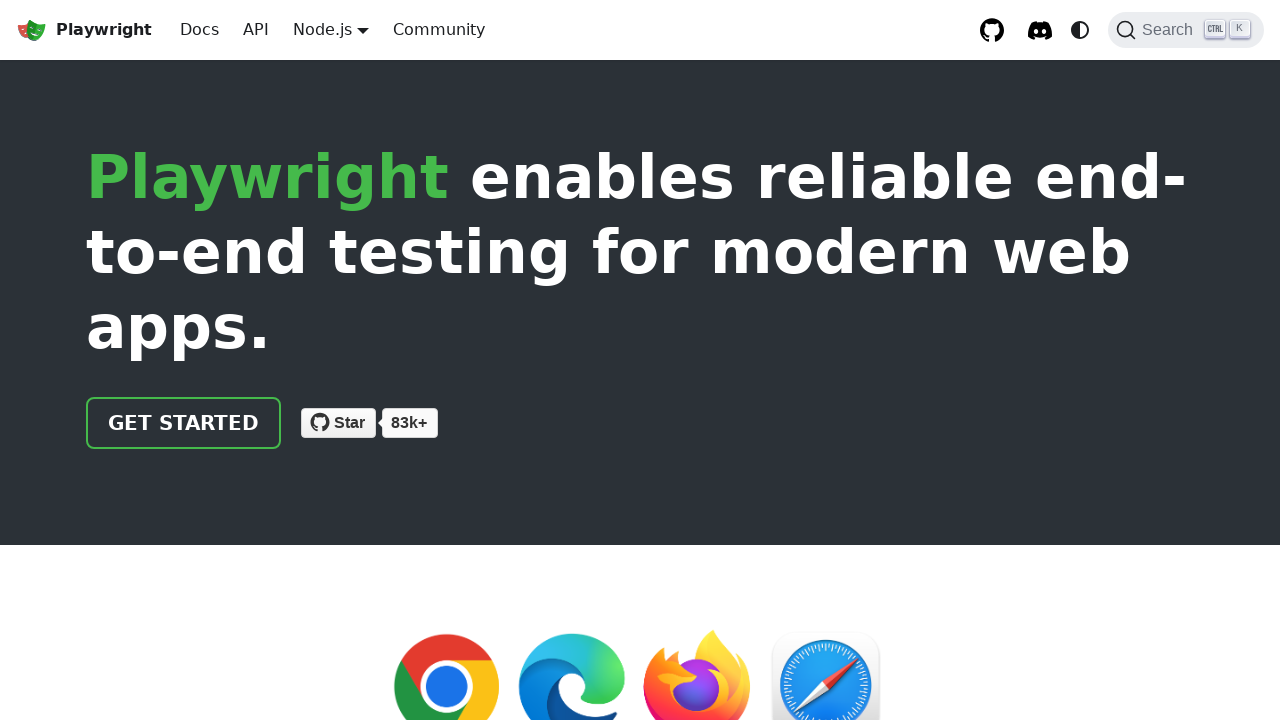

Navigated to https://playwright.dev/
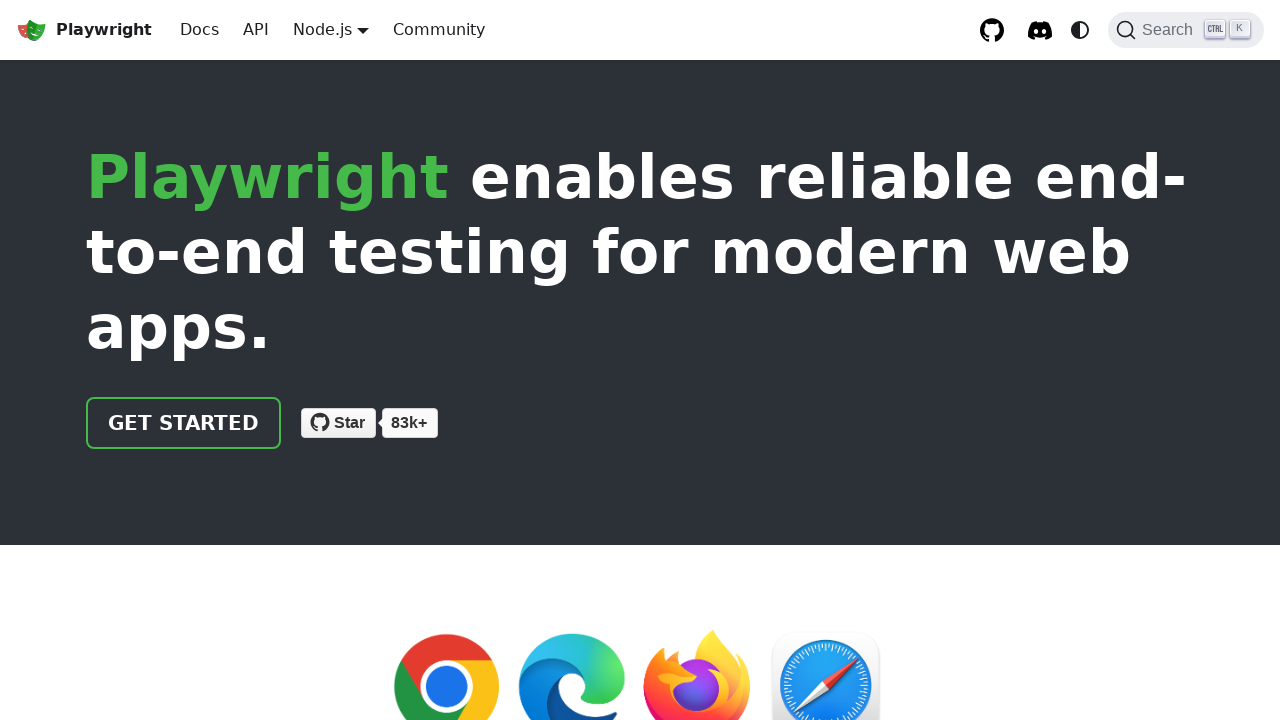

Clicked the 'Get started' link at (184, 423) on internal:role=link[name="Get started"i]
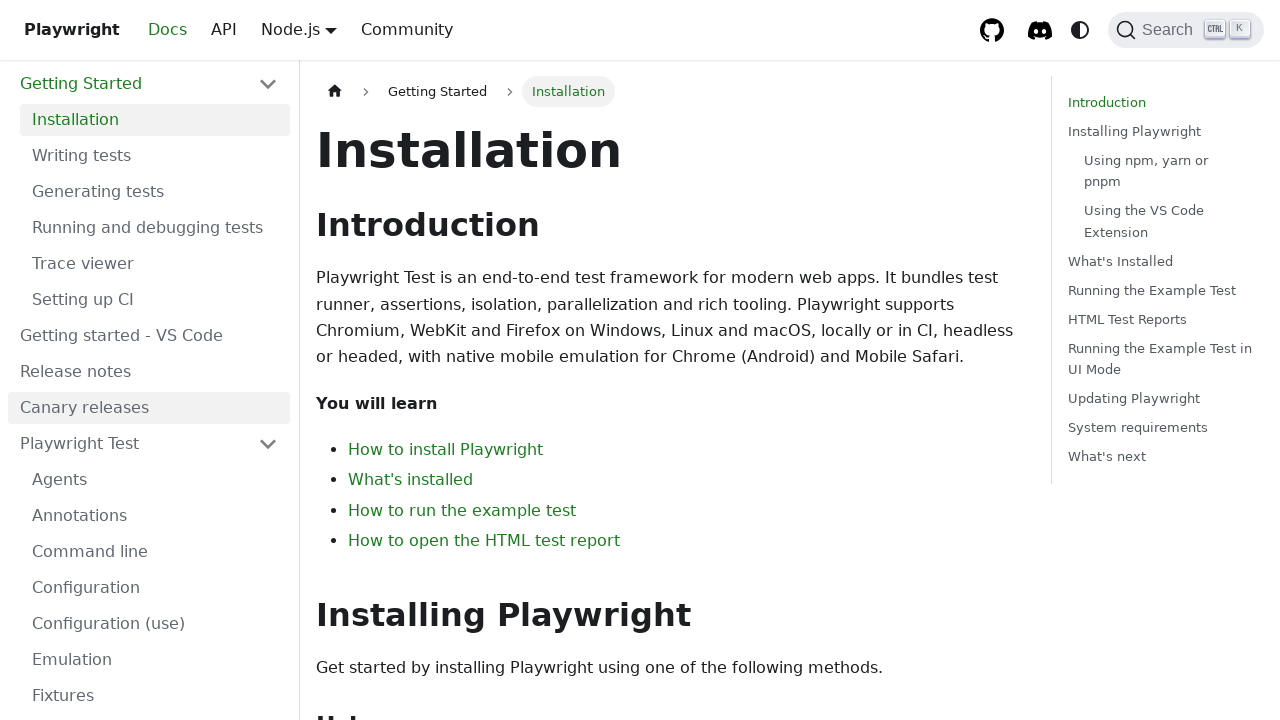

Installation heading is visible on the page
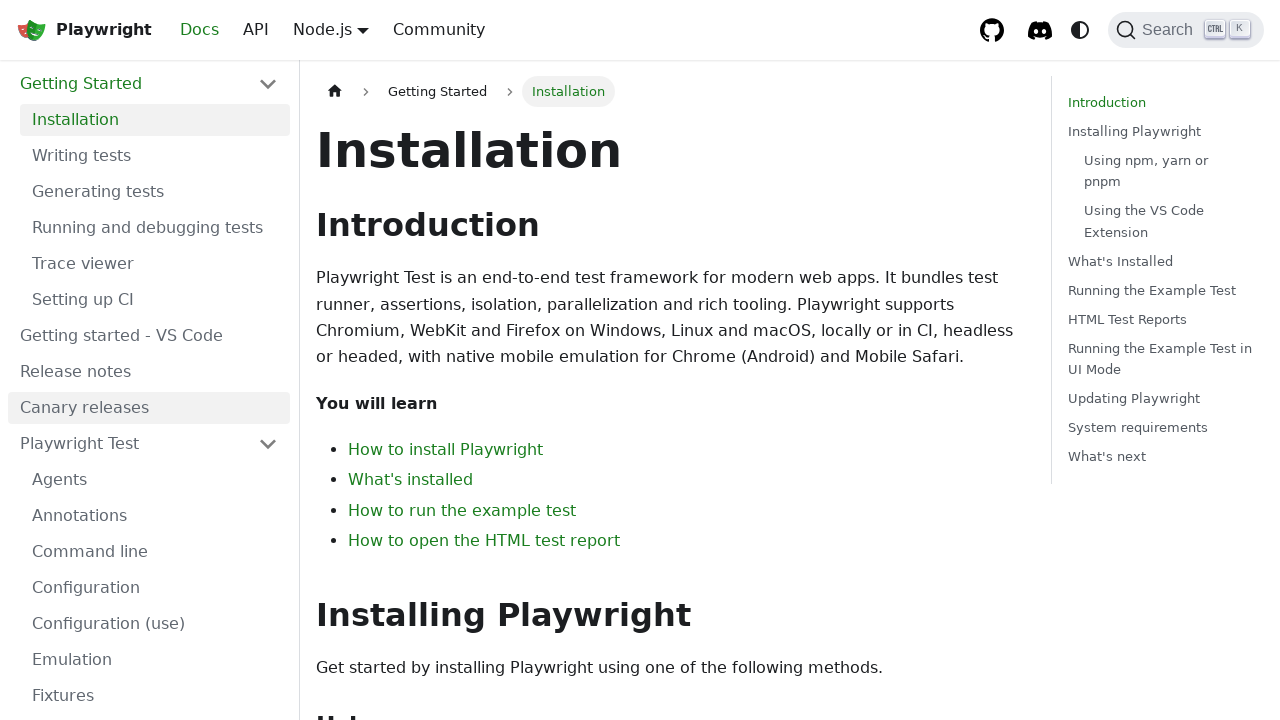

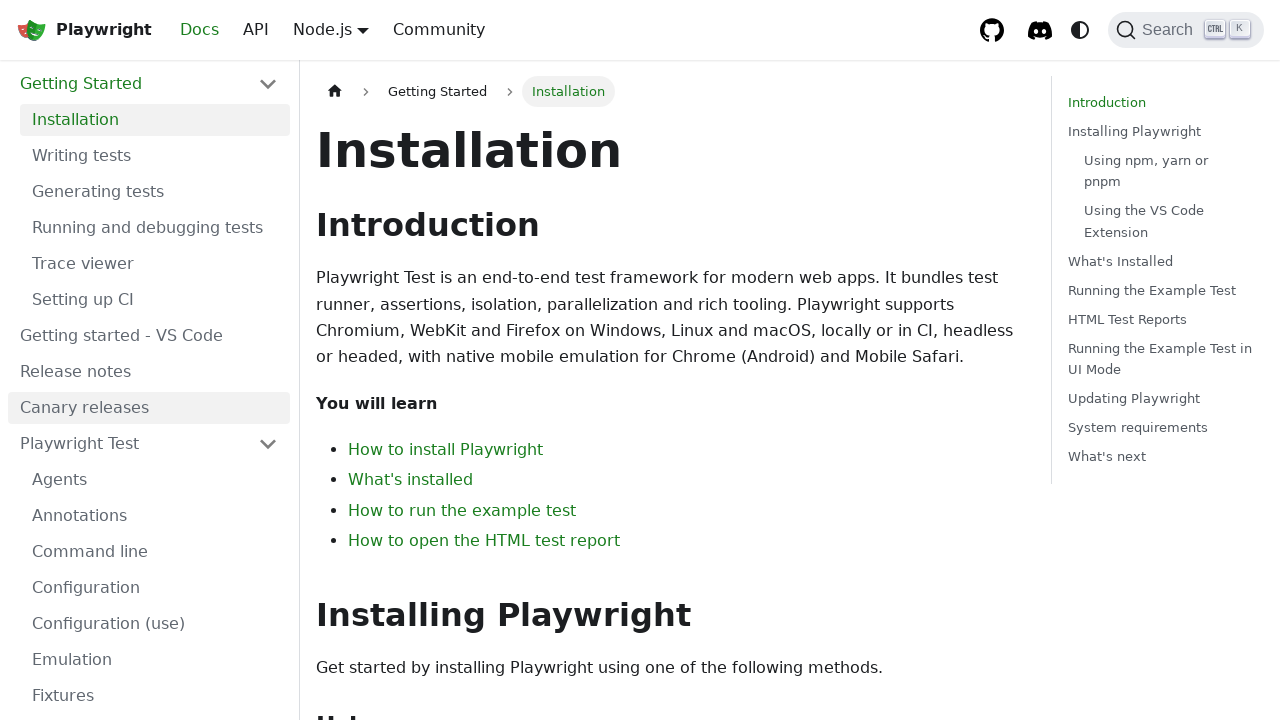